Navigates through multiple pages of Hacker News newest articles by clicking the "More" link to paginate through content

Starting URL: https://news.ycombinator.com/newest

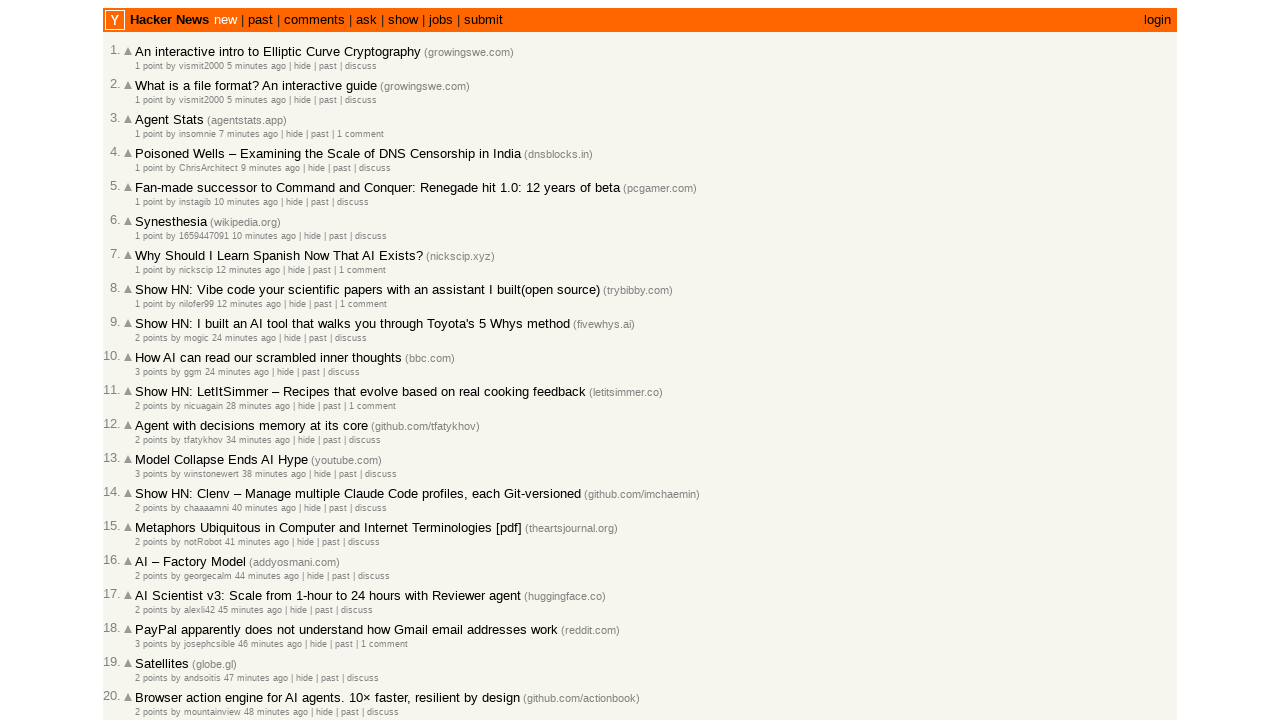

Waited for articles to load on the first page of Hacker News newest
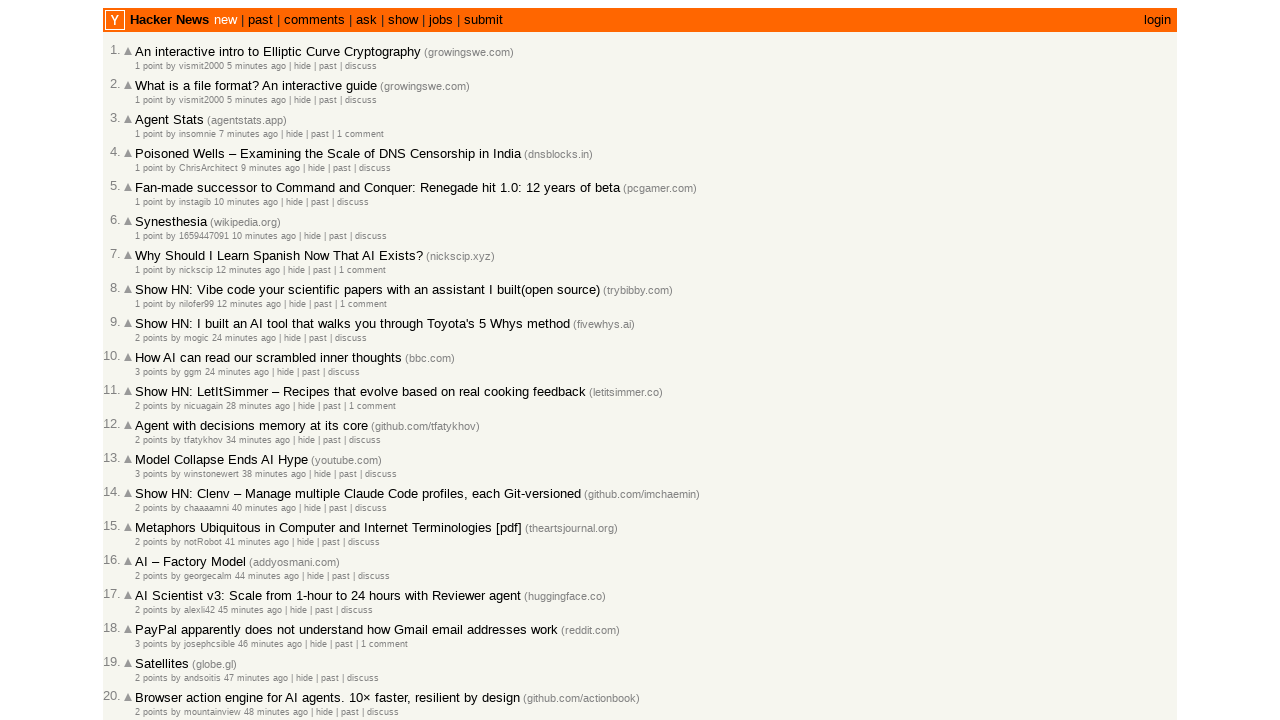

Waited for article timestamps to be visible
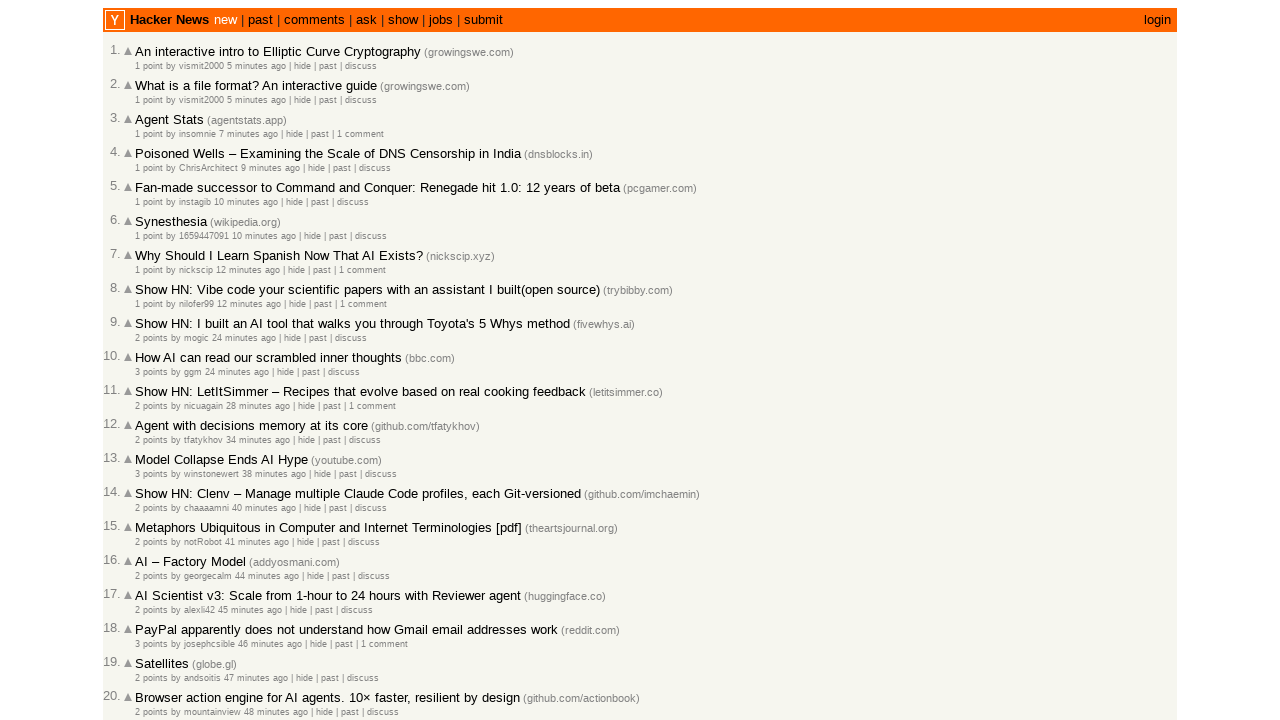

Clicked the 'More' link to navigate to the next page (pagination 1/4) at (149, 616) on .morelink
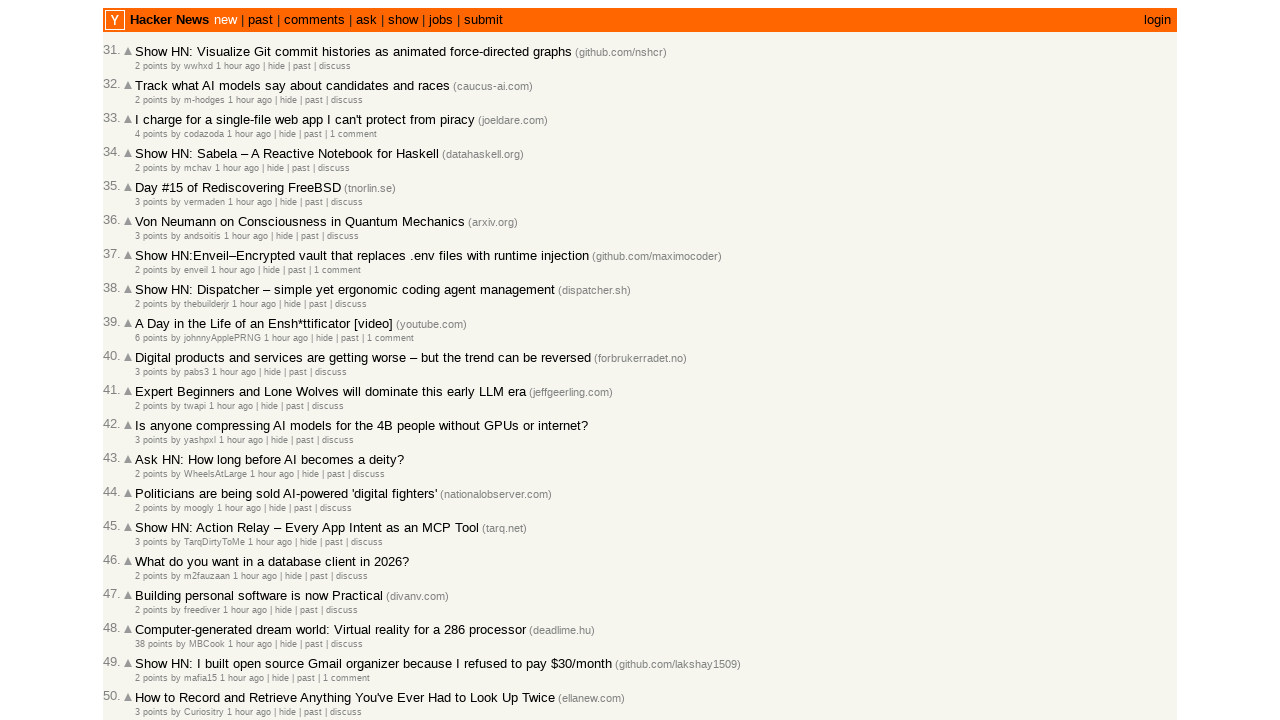

Waited for articles to load on page 2 of Hacker News newest
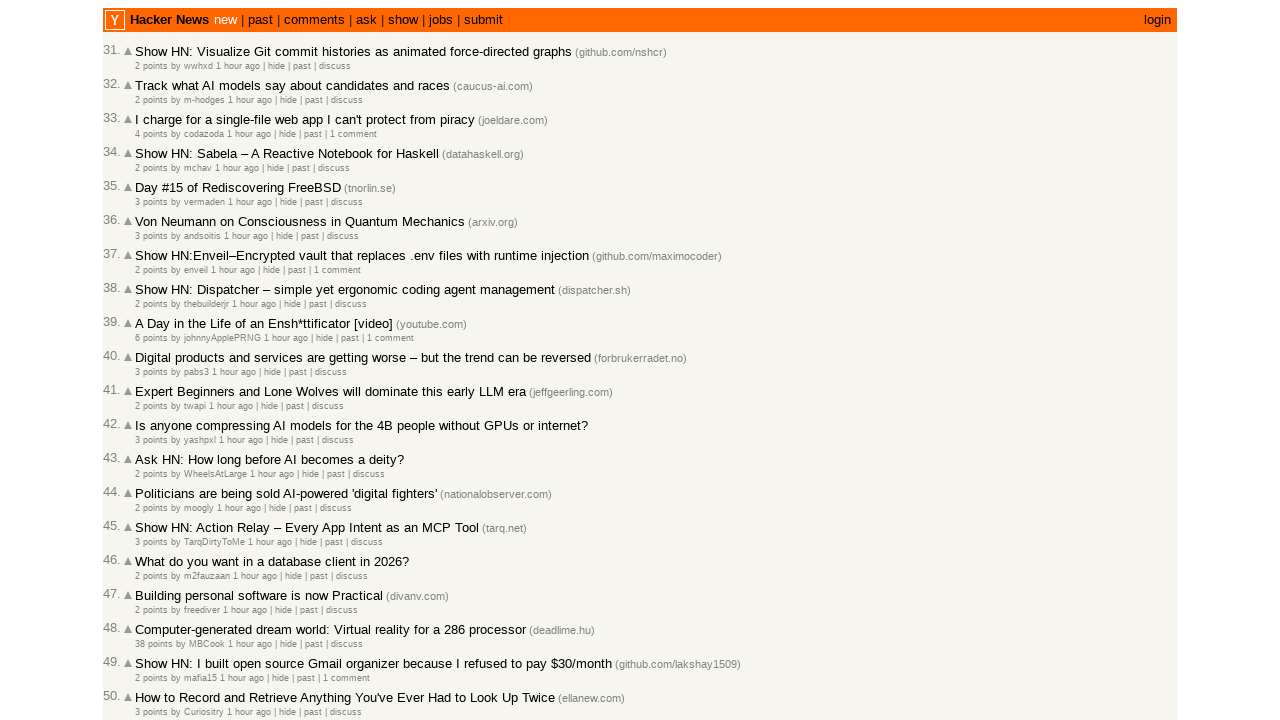

Waited for article timestamps to be visible
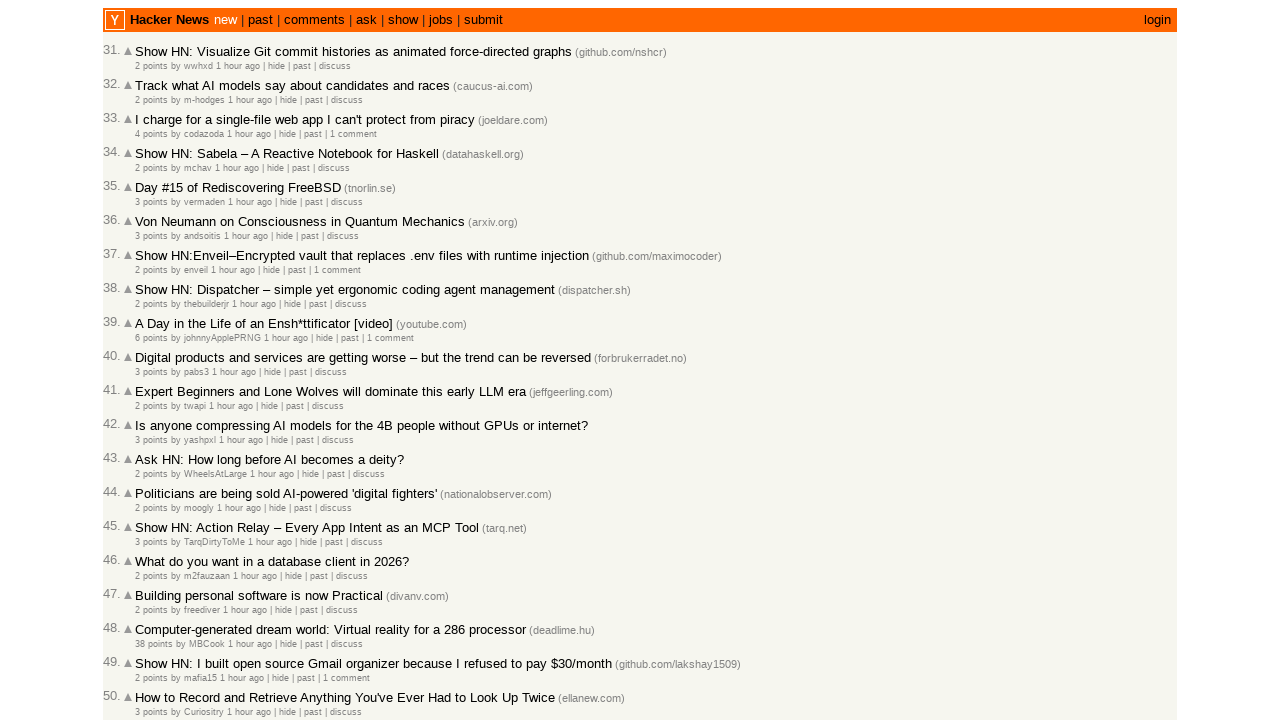

Clicked the 'More' link to navigate to the next page (pagination 2/4) at (149, 616) on .morelink
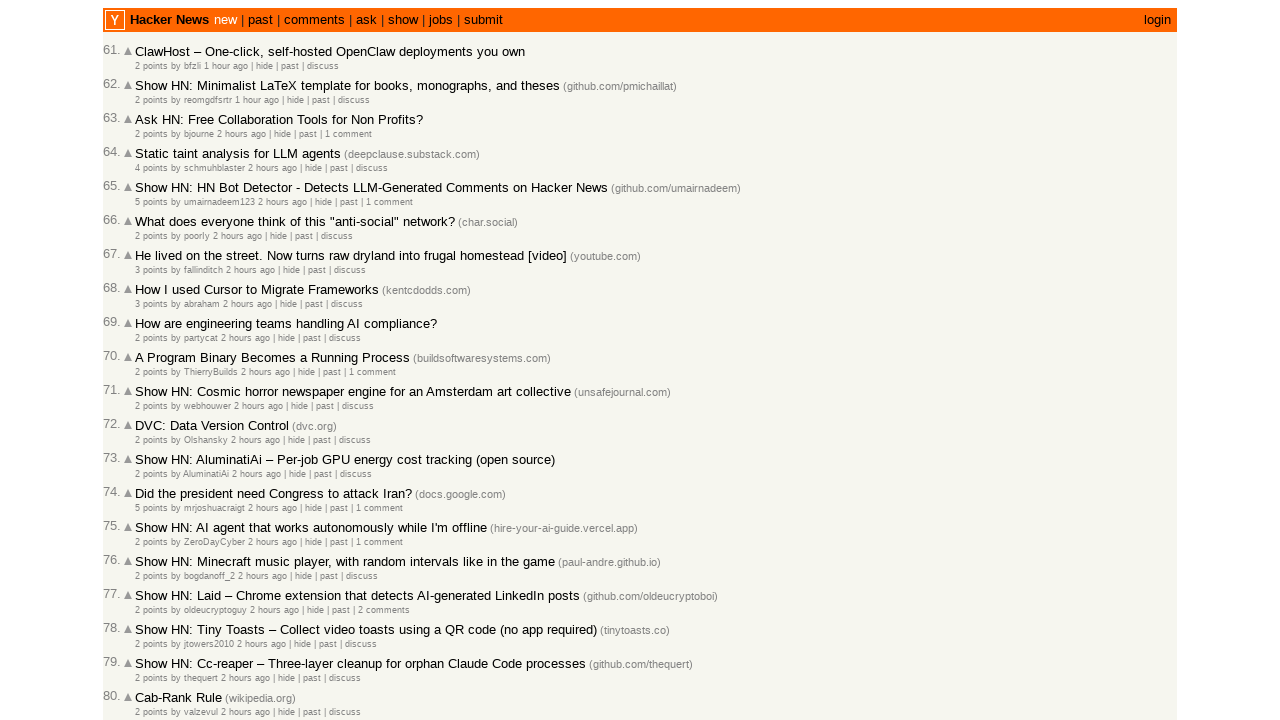

Waited for articles to load on page 3 of Hacker News newest
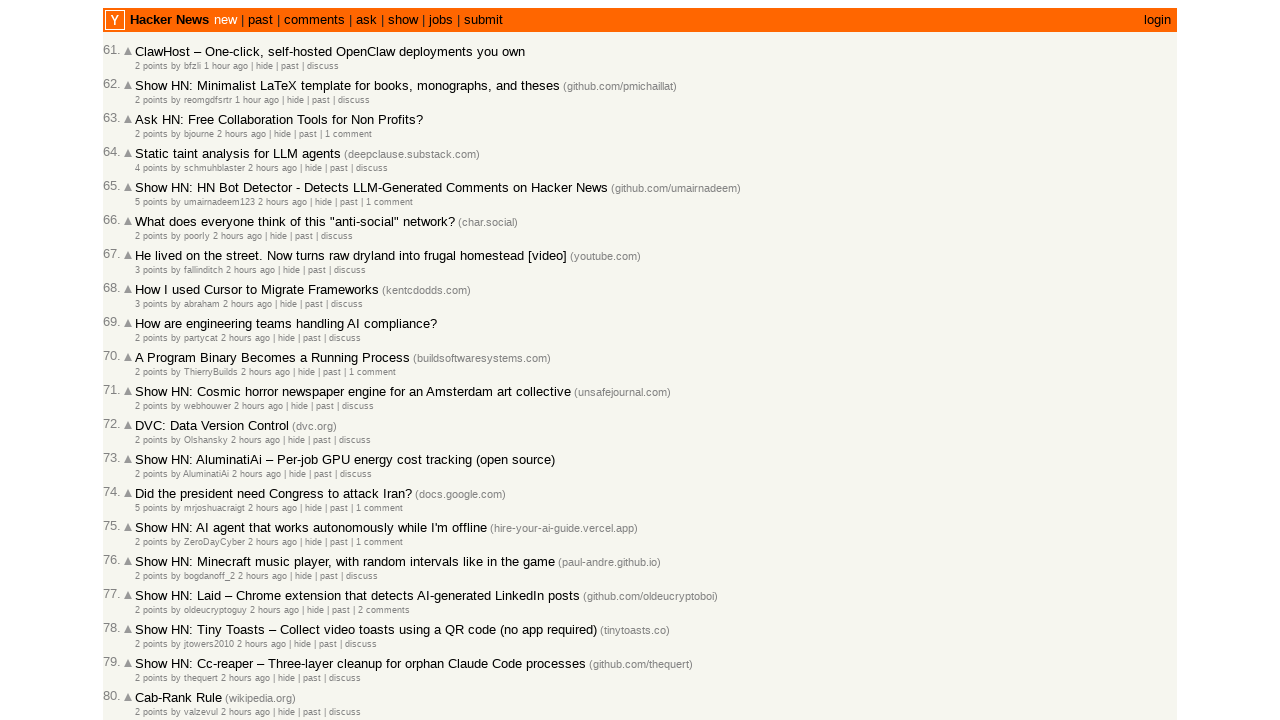

Waited for article timestamps to be visible
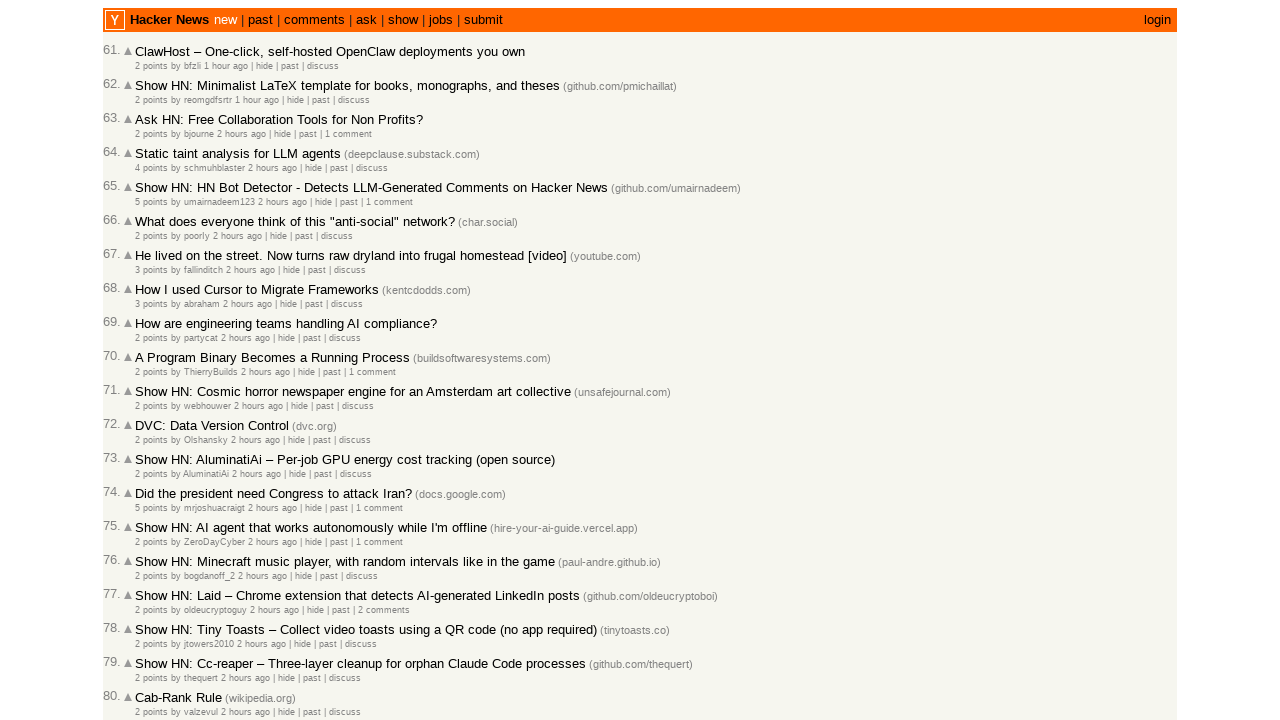

Clicked the 'More' link to navigate to the next page (pagination 3/4) at (149, 616) on .morelink
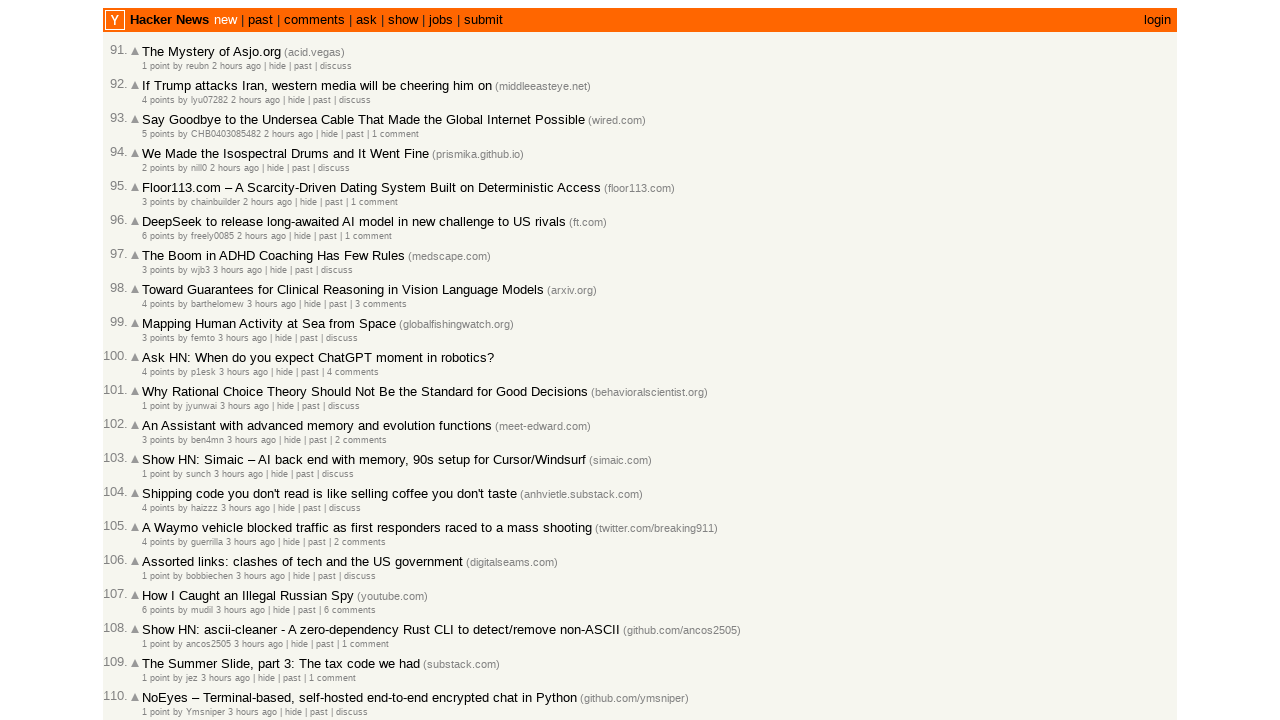

Waited for articles to load on page 4 of Hacker News newest
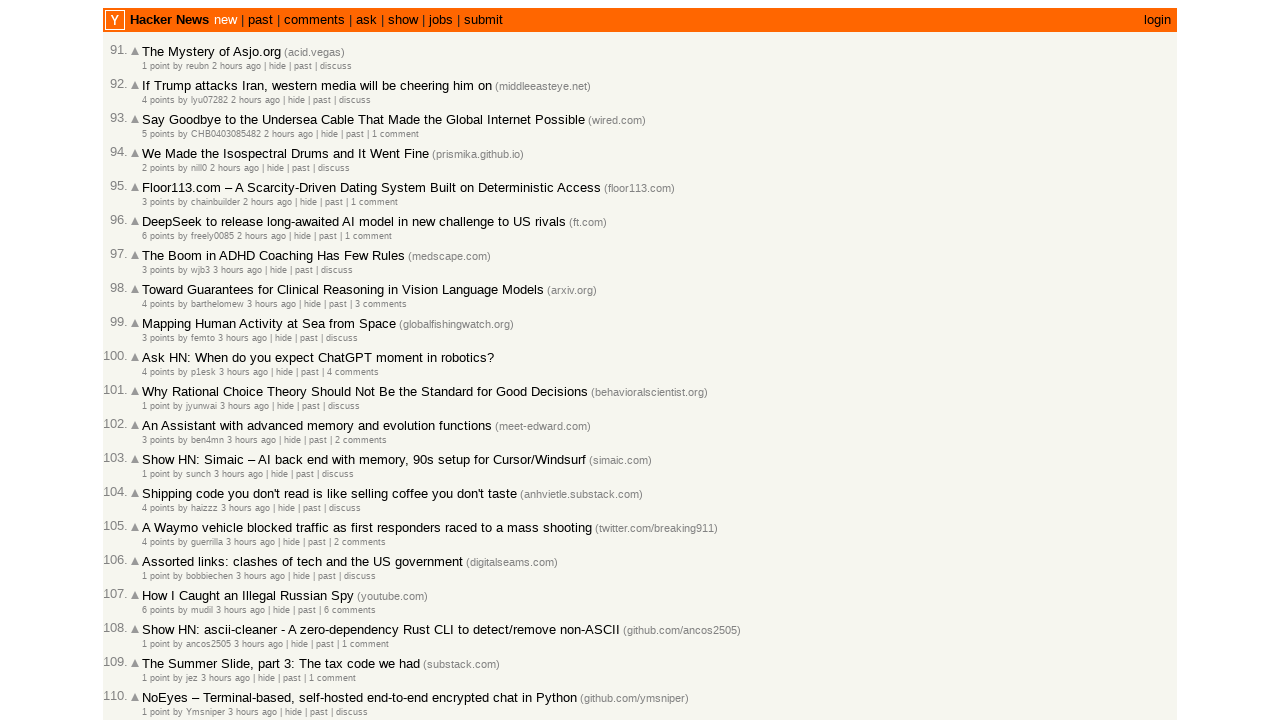

Waited for article timestamps to be visible
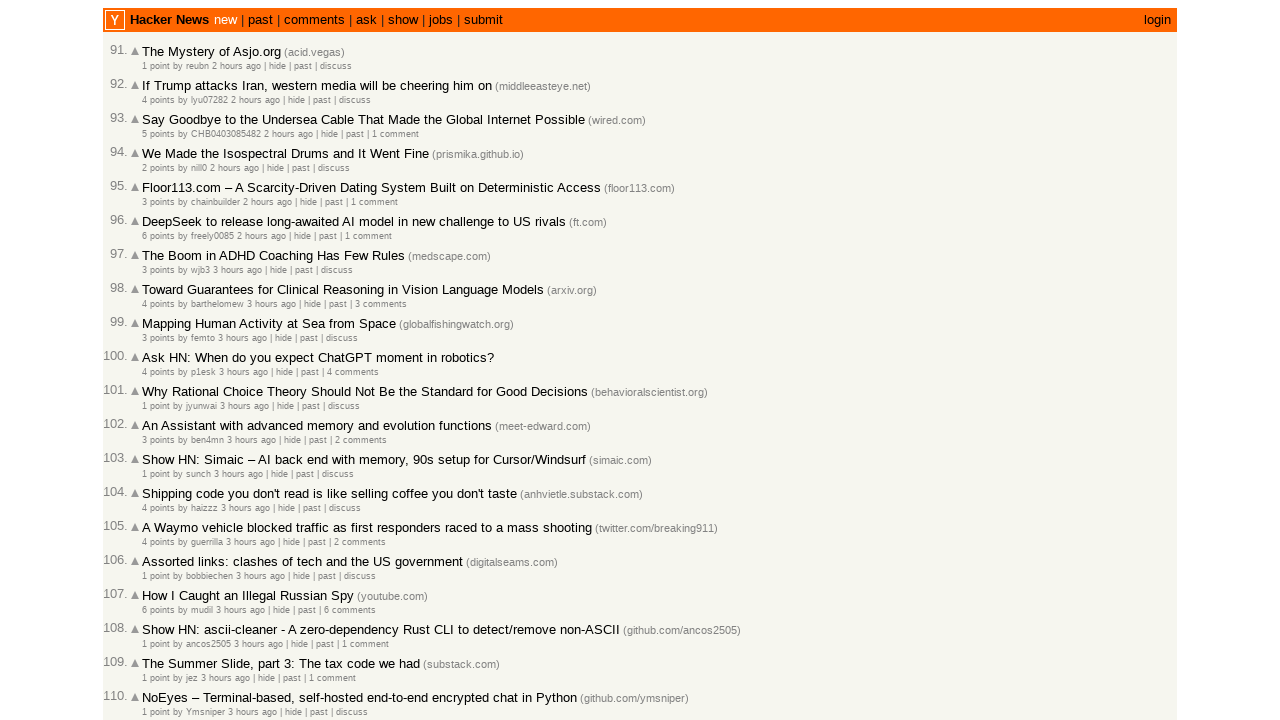

Clicked the 'More' link to navigate to the next page (pagination 4/4) at (156, 616) on .morelink
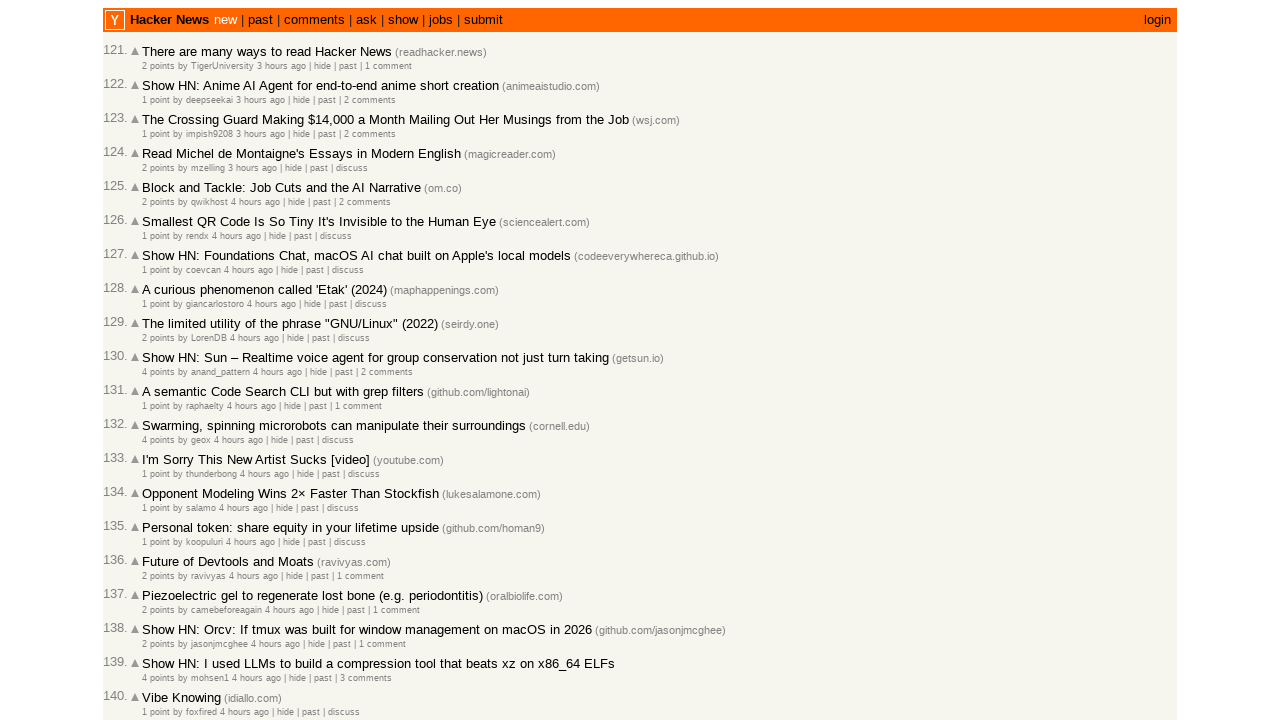

Waited for articles to load on page 5 of Hacker News newest
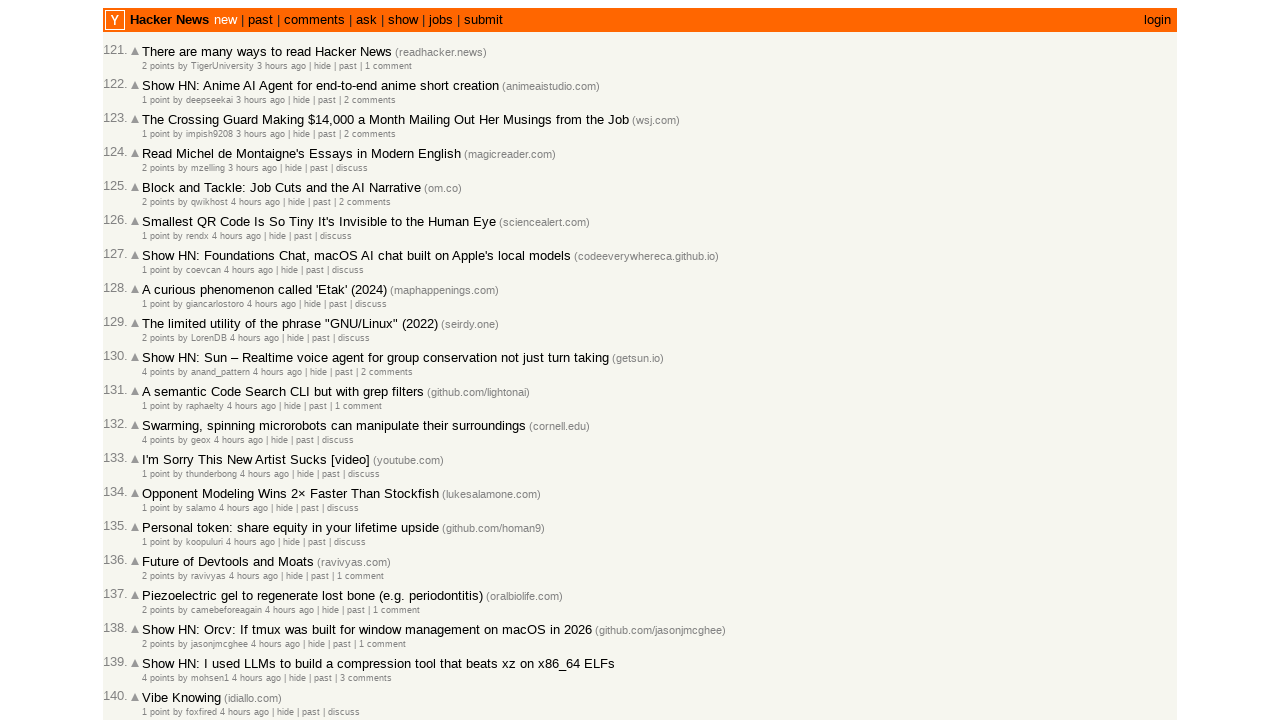

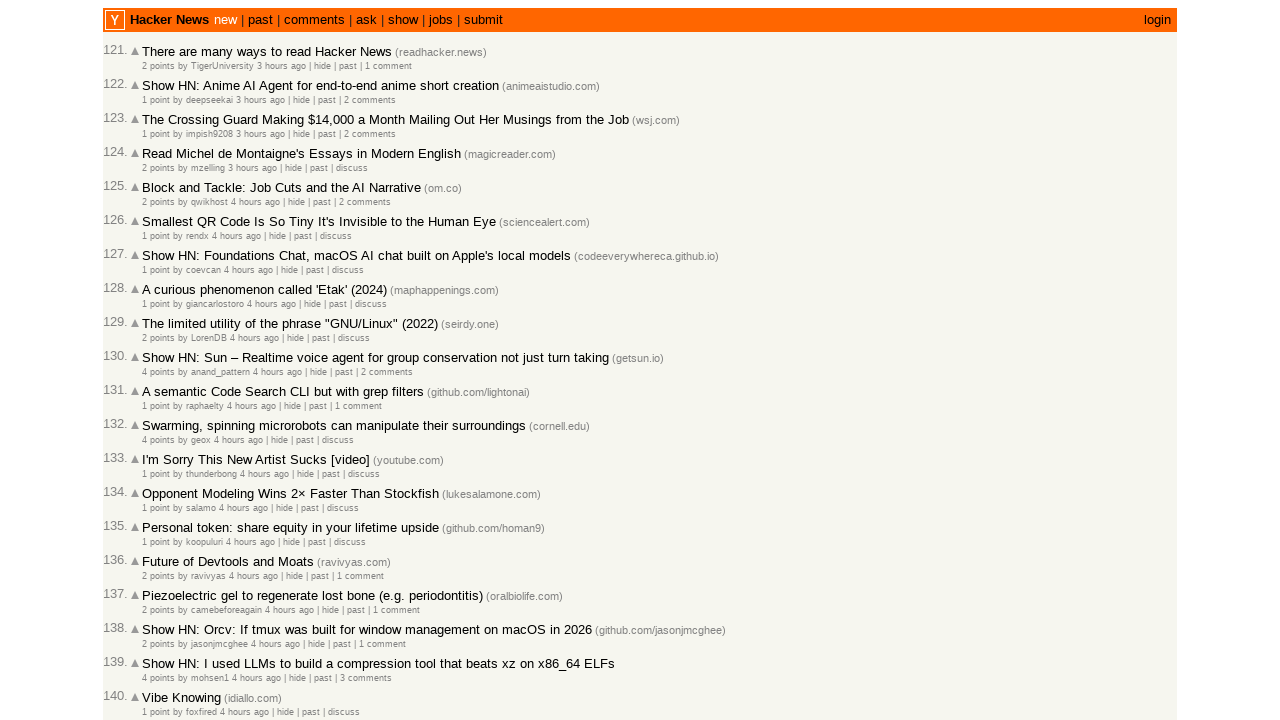